Tests the add-to-cart functionality on BStackDemo e-commerce site by selecting an iPhone 12 product, adding it to the cart, and verifying the product appears in the cart panel.

Starting URL: https://bstackdemo.com/

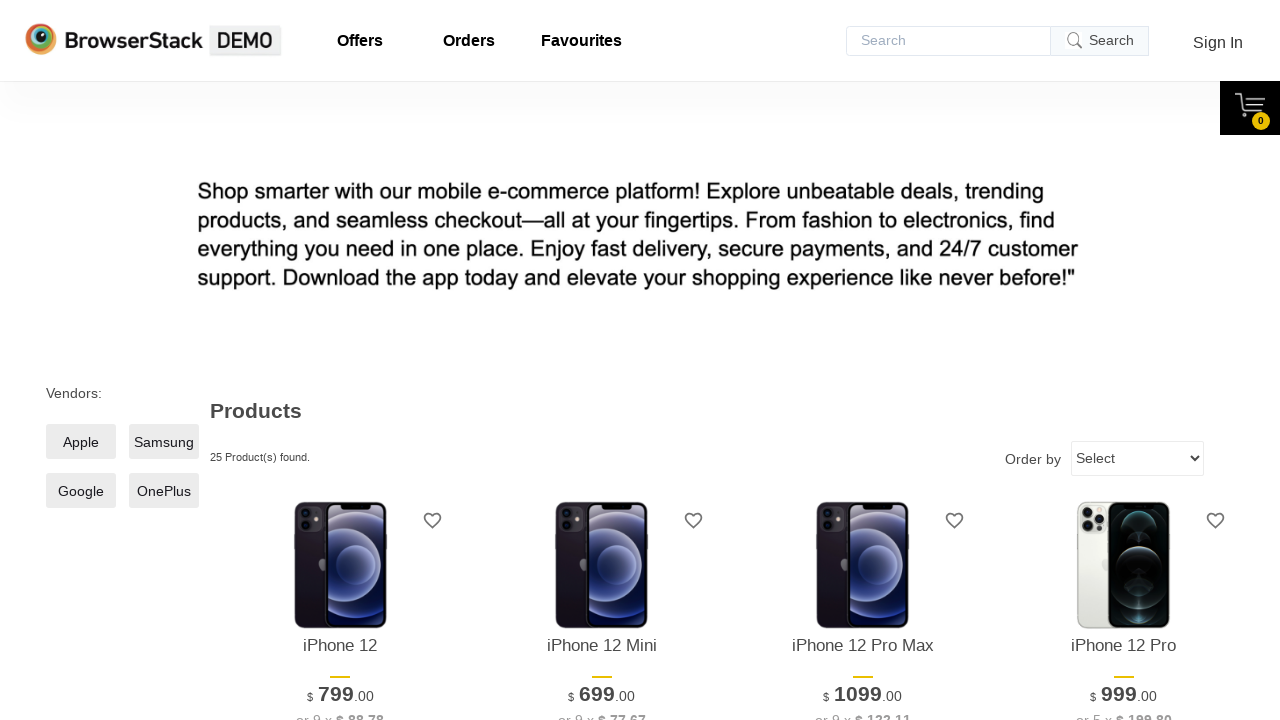

Waited for page to load with correct title
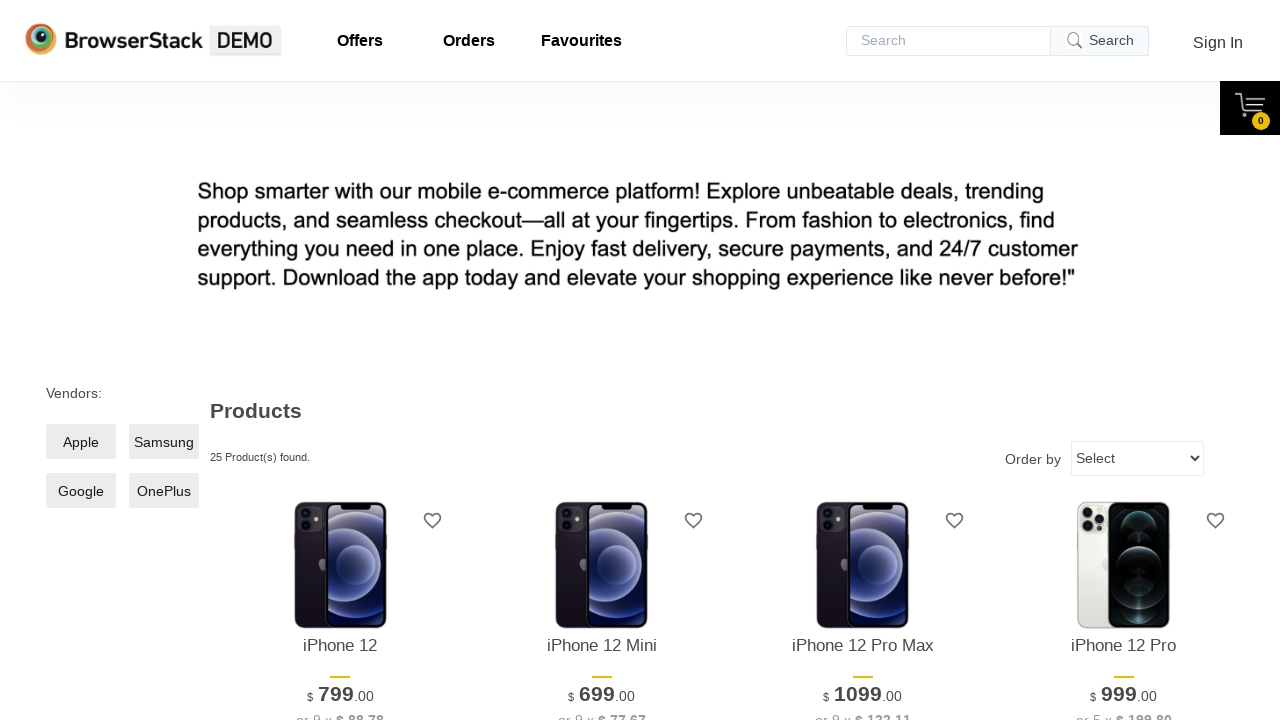

Located iPhone 12 product element
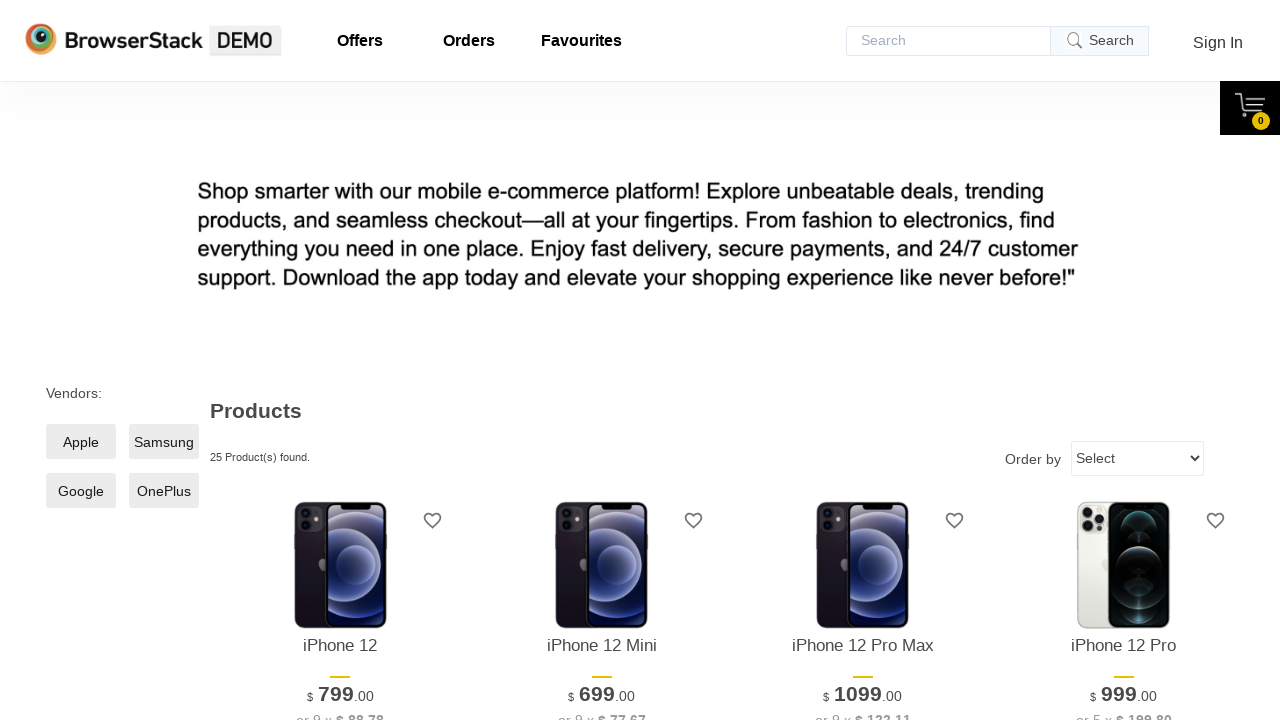

Retrieved product name from page: 'iPhone 12'
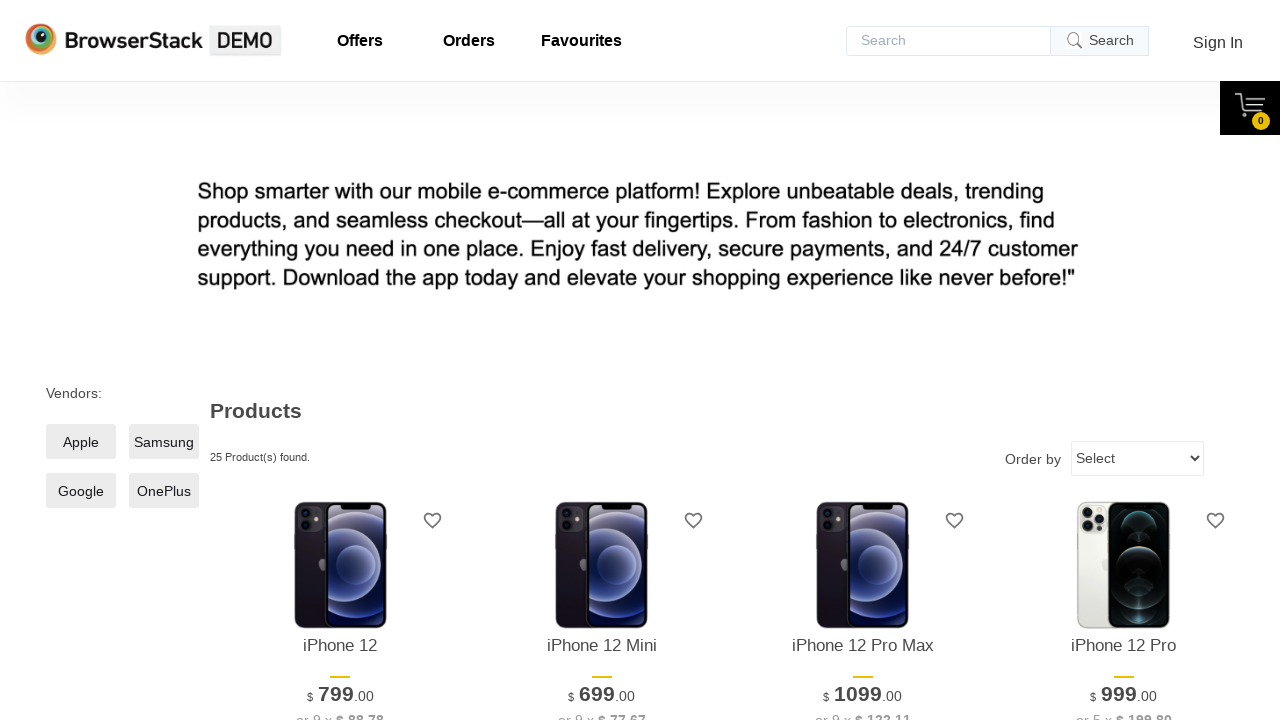

Clicked 'Add to cart' button for iPhone 12 at (340, 361) on xpath=//*[@id="1"]/div[4]
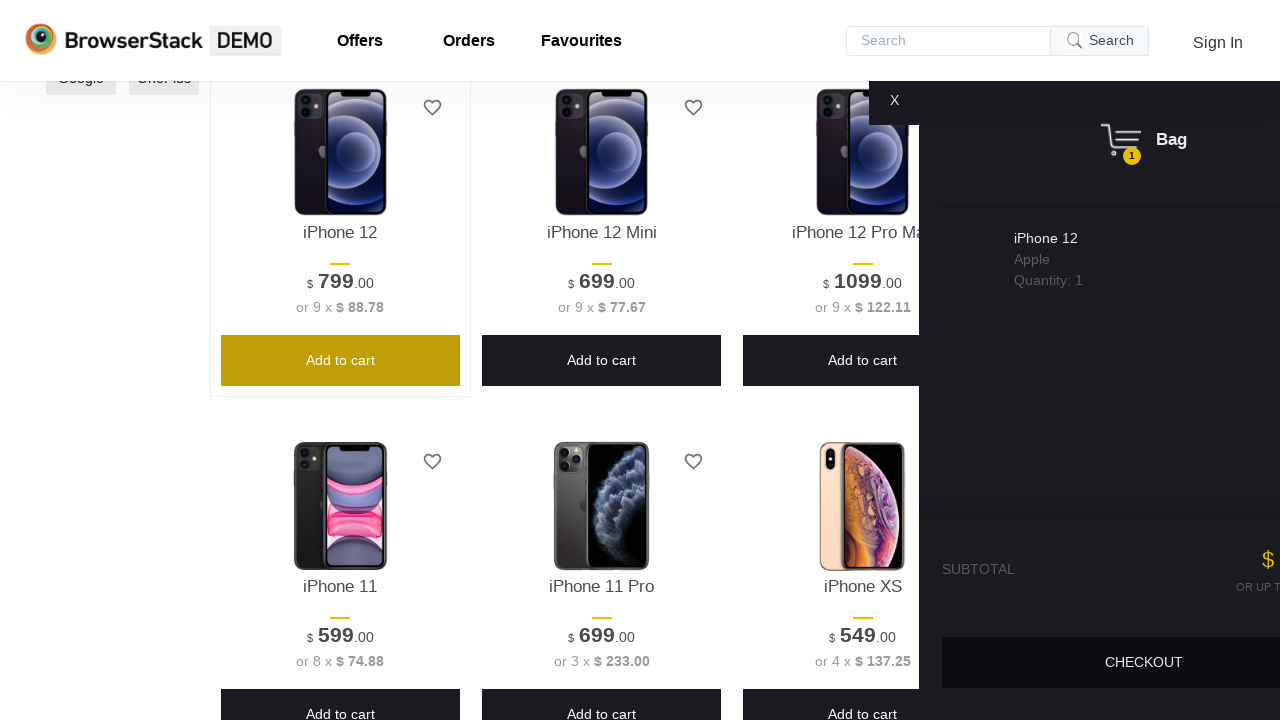

Cart pane became visible
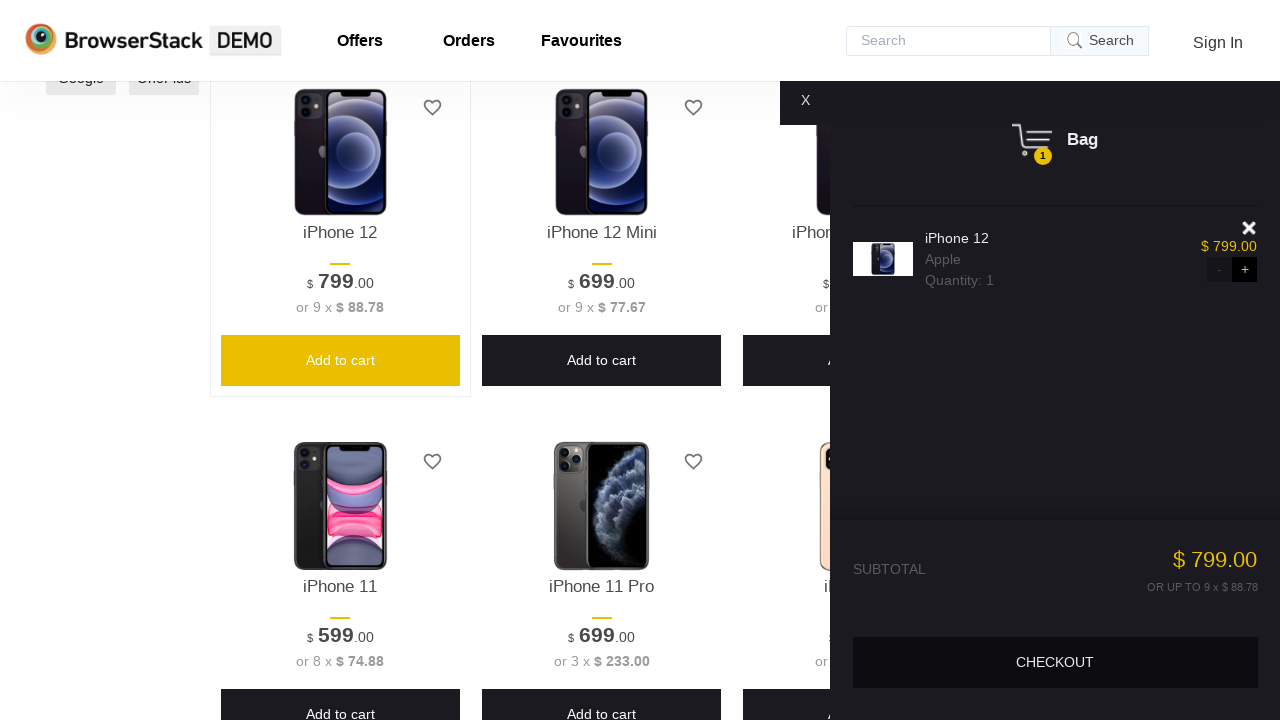

Located product in cart
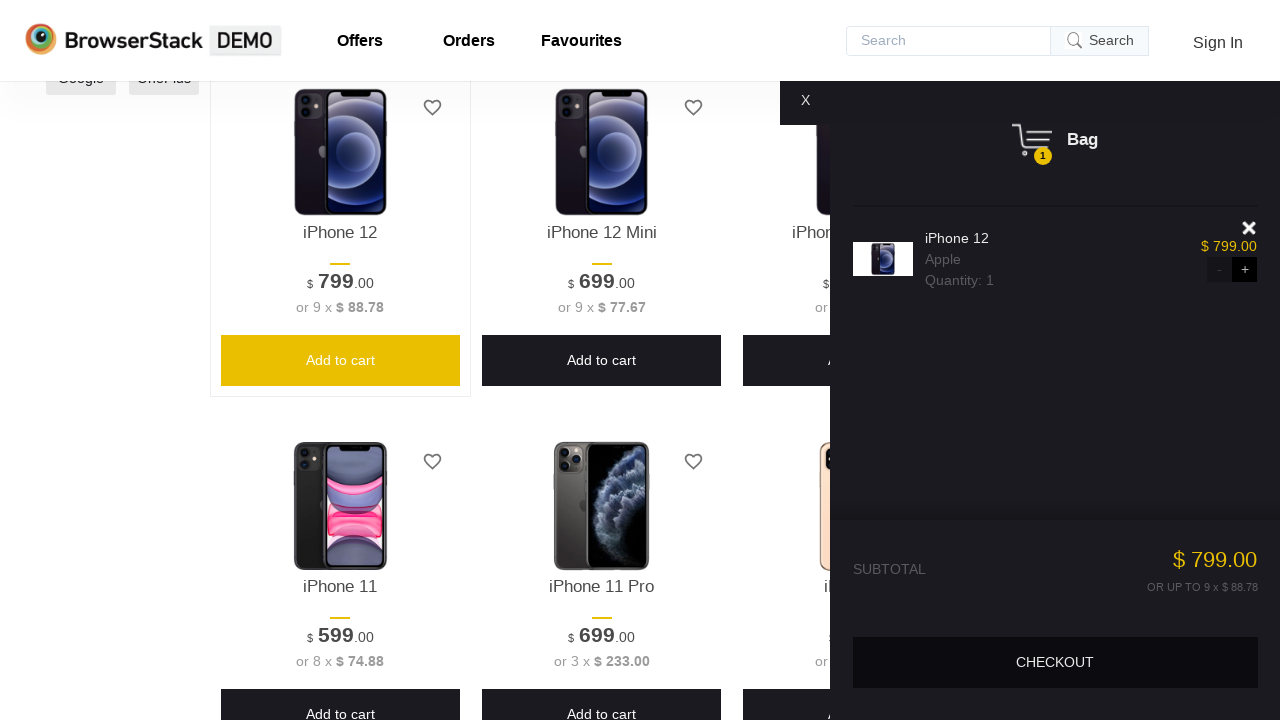

Retrieved product name from cart: 'iPhone 12'
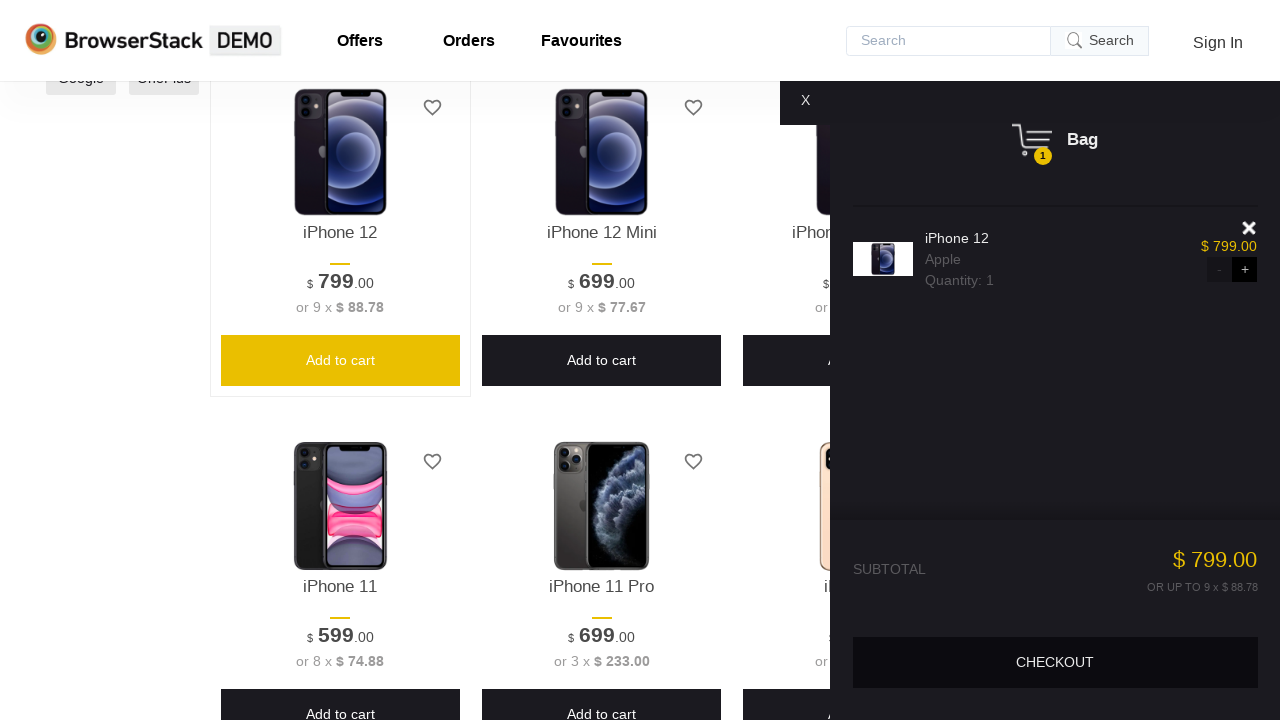

Verified product in cart matches product from page
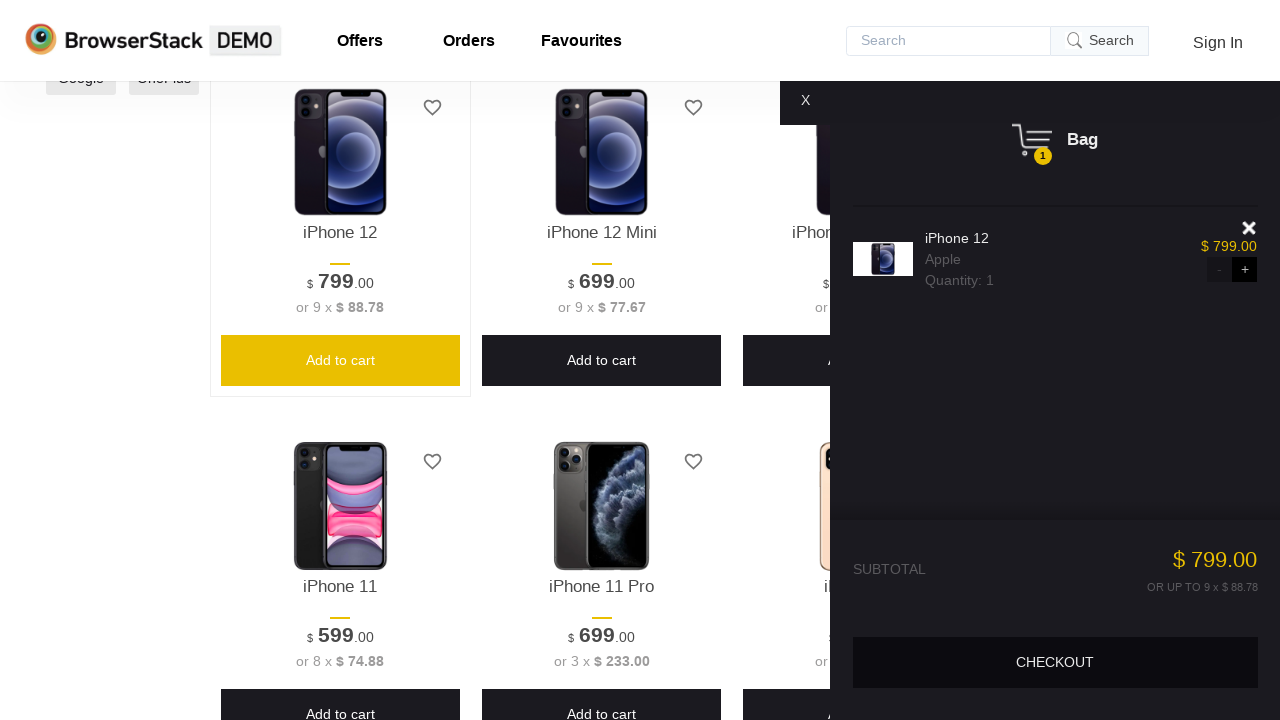

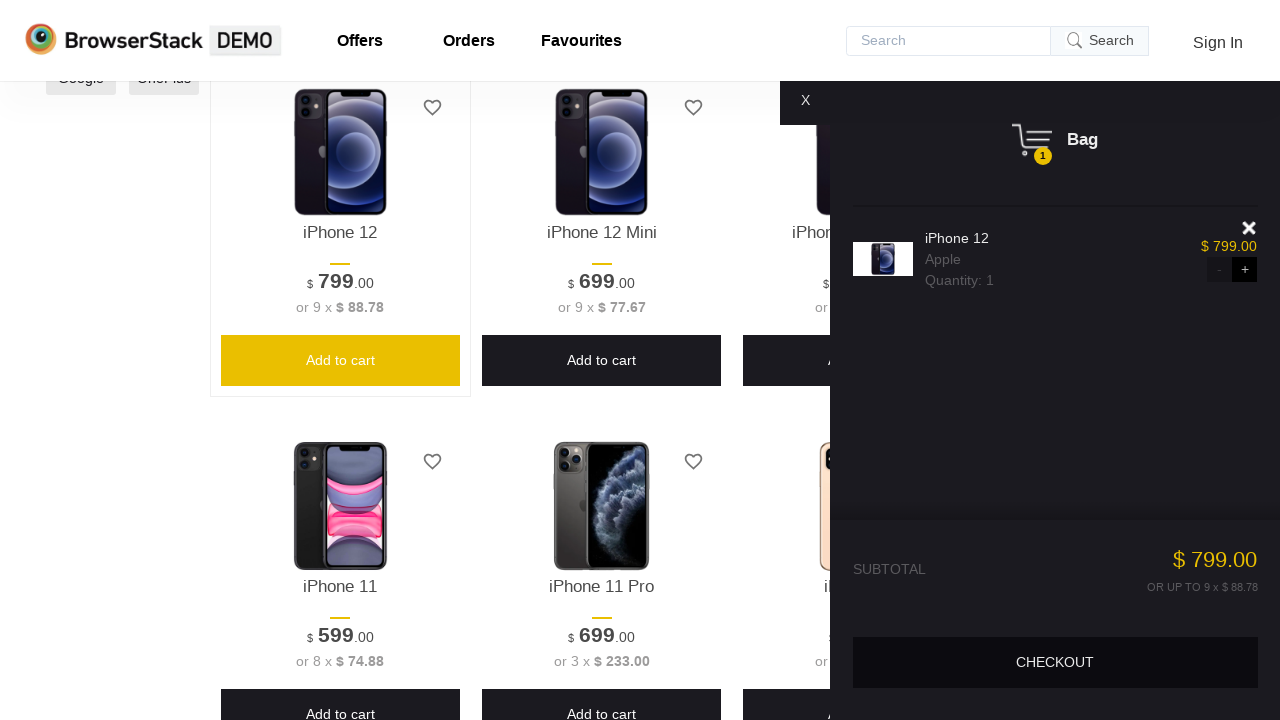